Tests the mortgage calculator website by clearing and filling in the home value field with a test value of 10000.

Starting URL: http://www.mortgagecalculator.org/

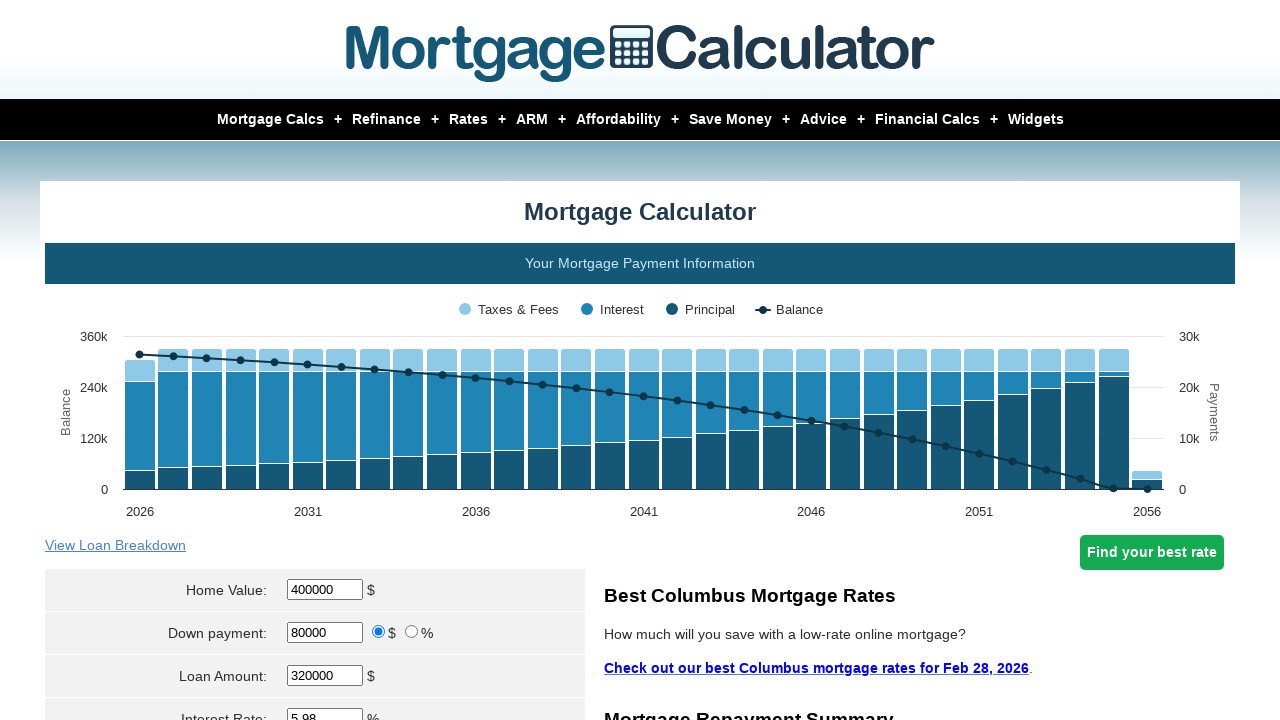

Cleared the home value input field on input[name='param[homevalue]']
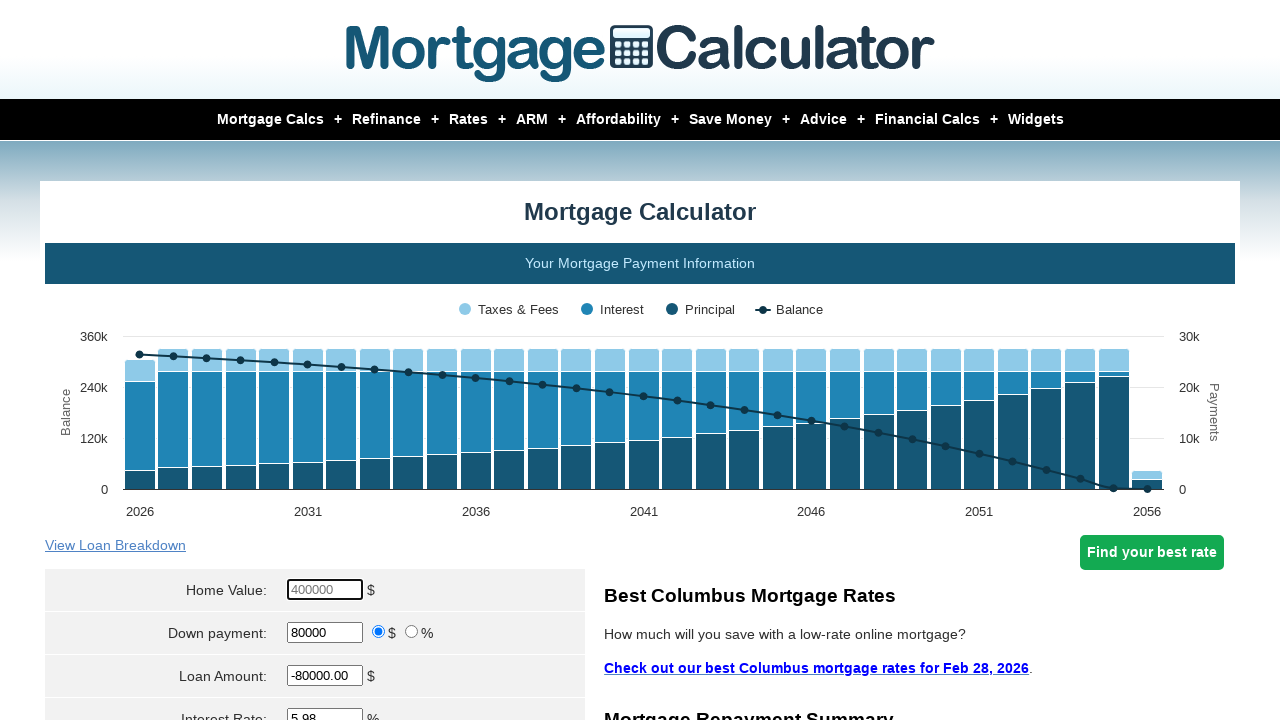

Filled home value field with test value of 10000 on input[name='param[homevalue]']
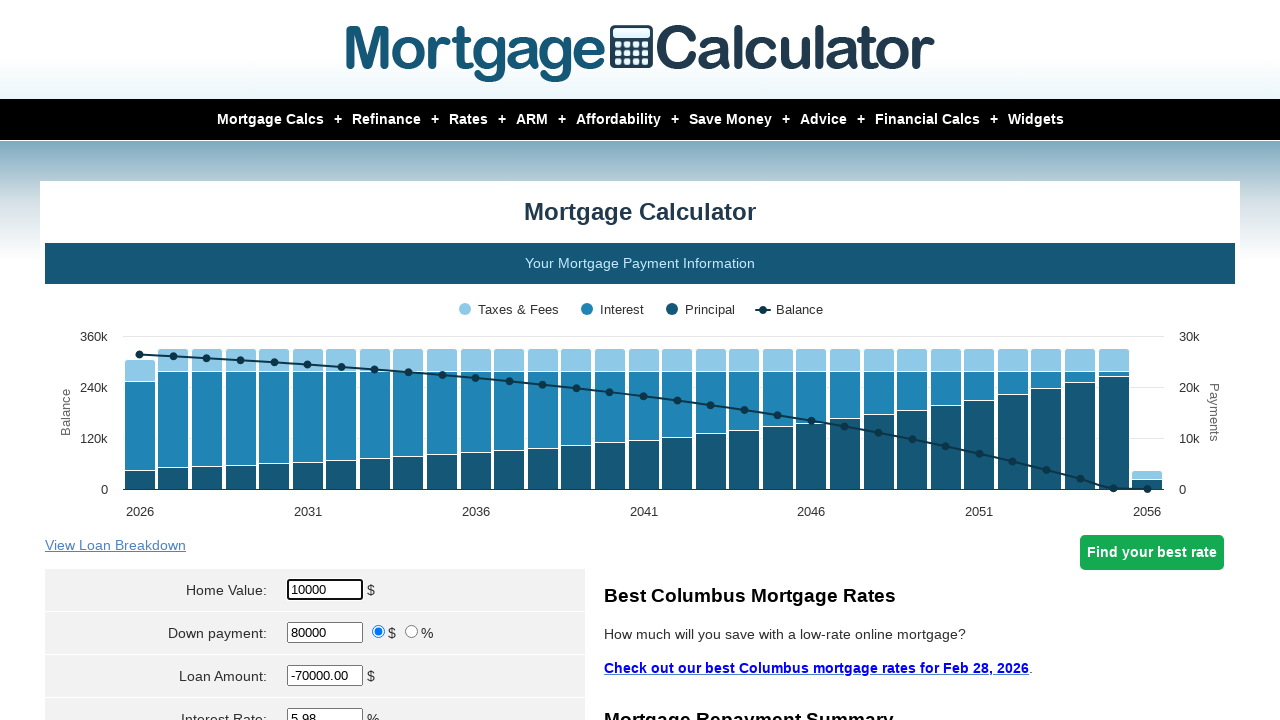

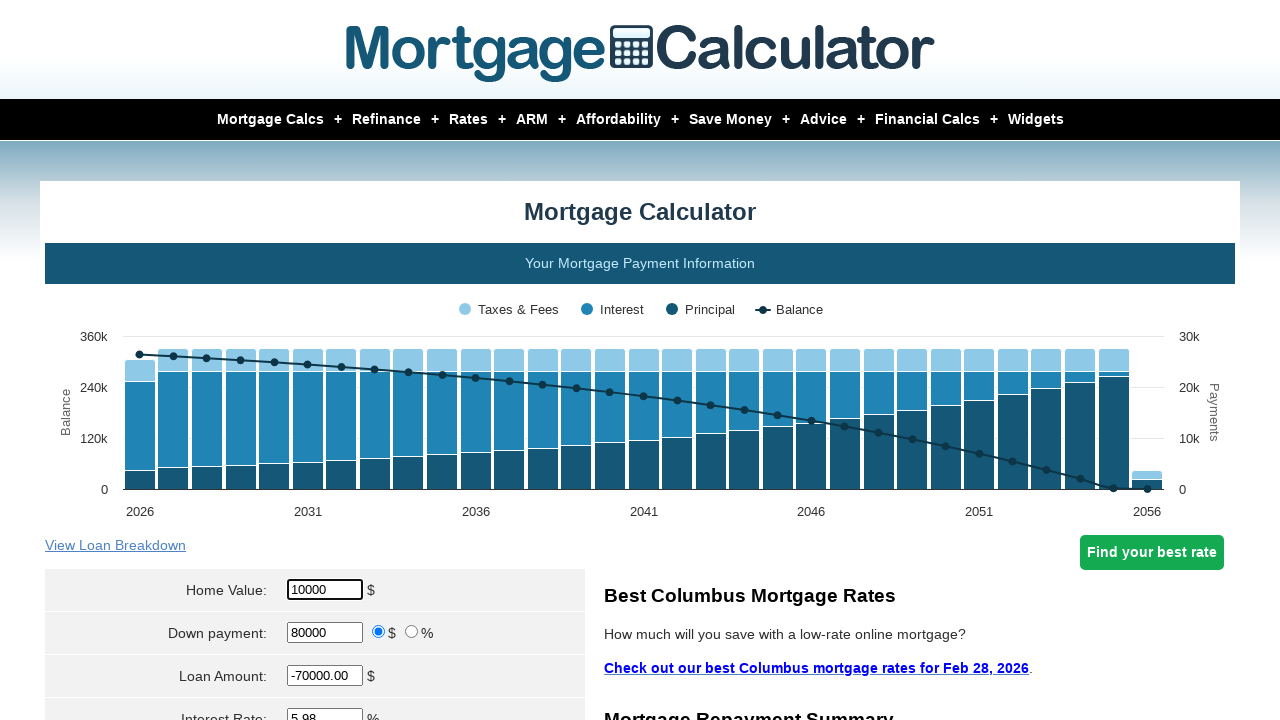